Tests mouse hover action by hovering over an element and clicking on a revealed menu option

Starting URL: https://rahulshettyacademy.com/AutomationPractice/

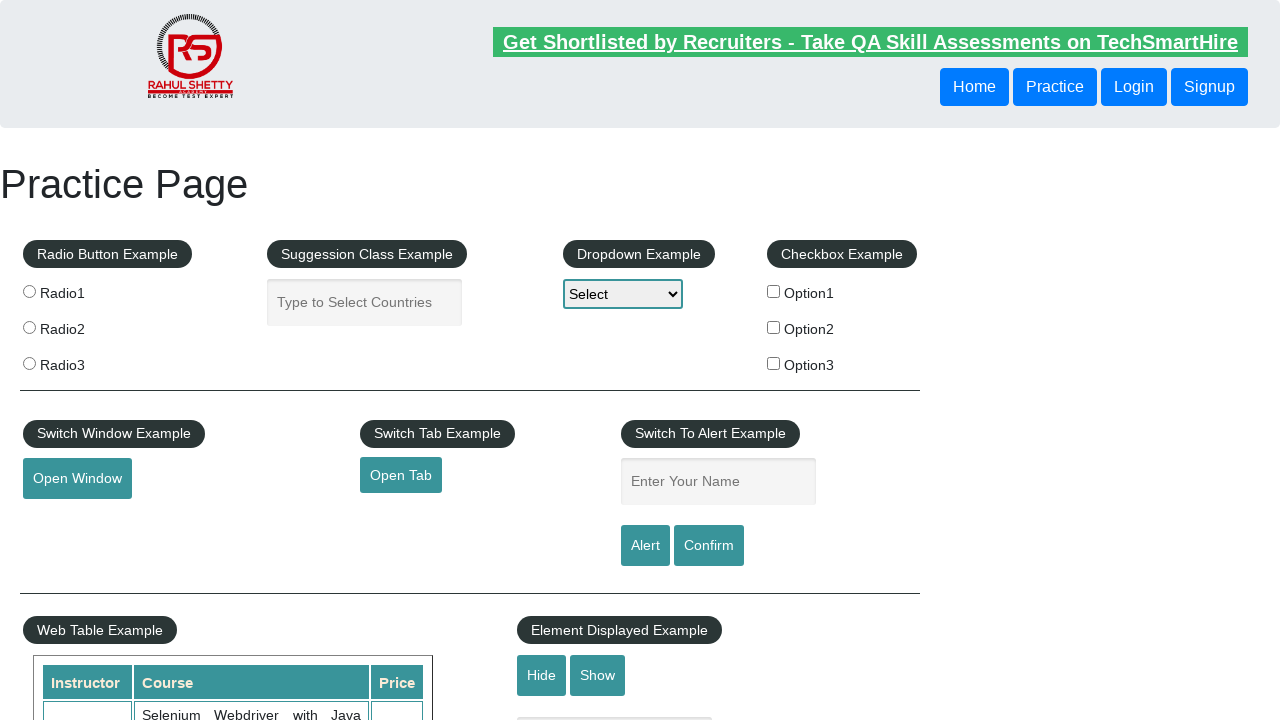

Scrolled down 1100 pixels to reveal mouse hover element
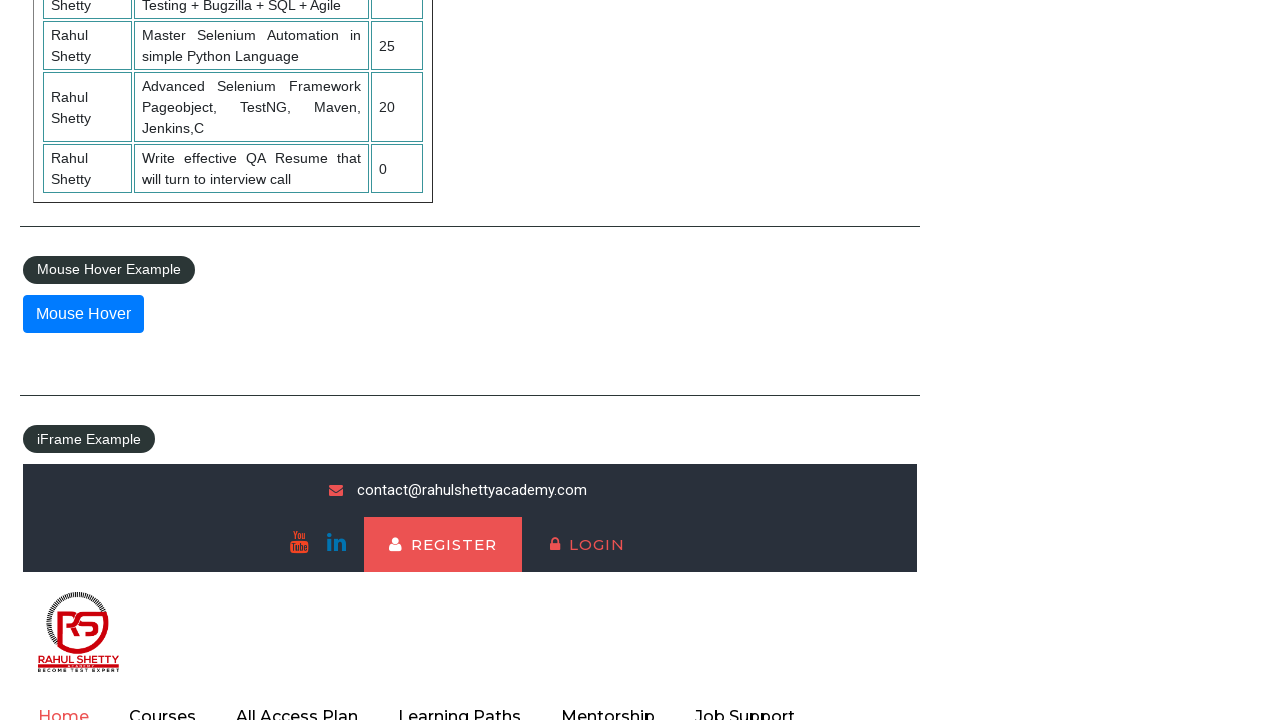

Hovered over the mouse hover button to reveal menu options at (83, 314) on #mousehover
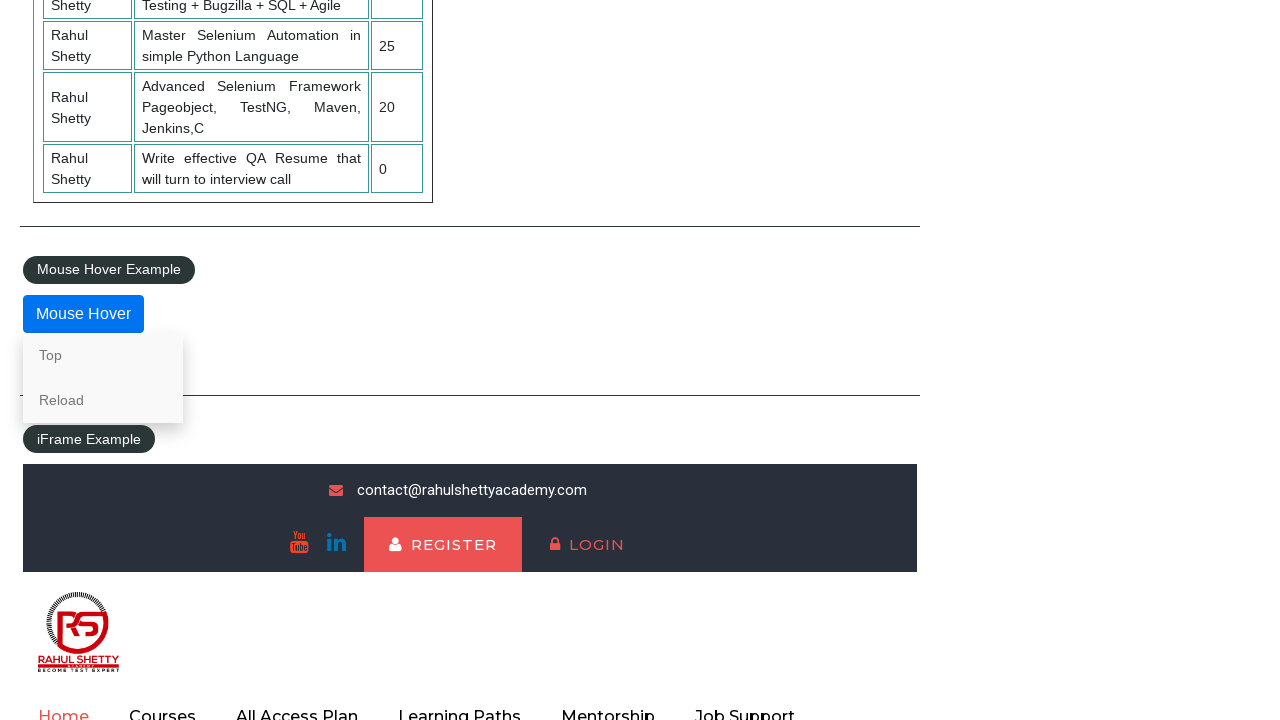

Clicked on the 'Top' menu option from the revealed hover menu at (103, 355) on a:has-text('Top')
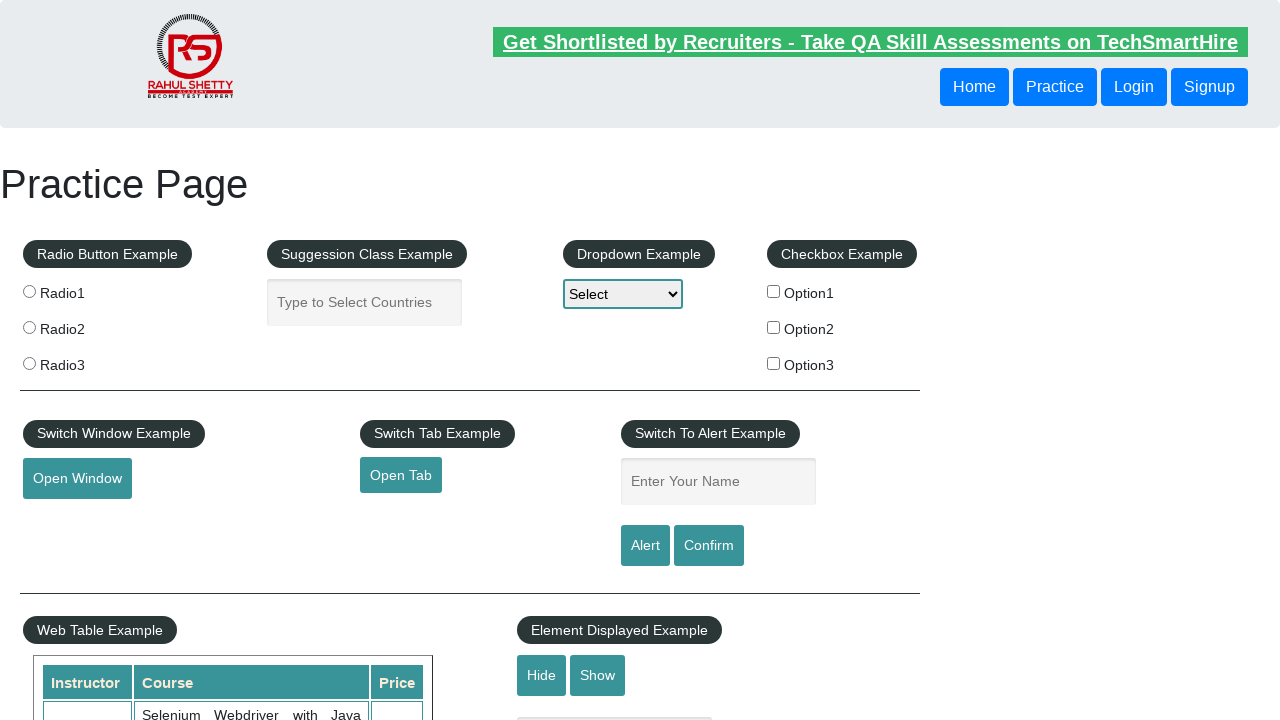

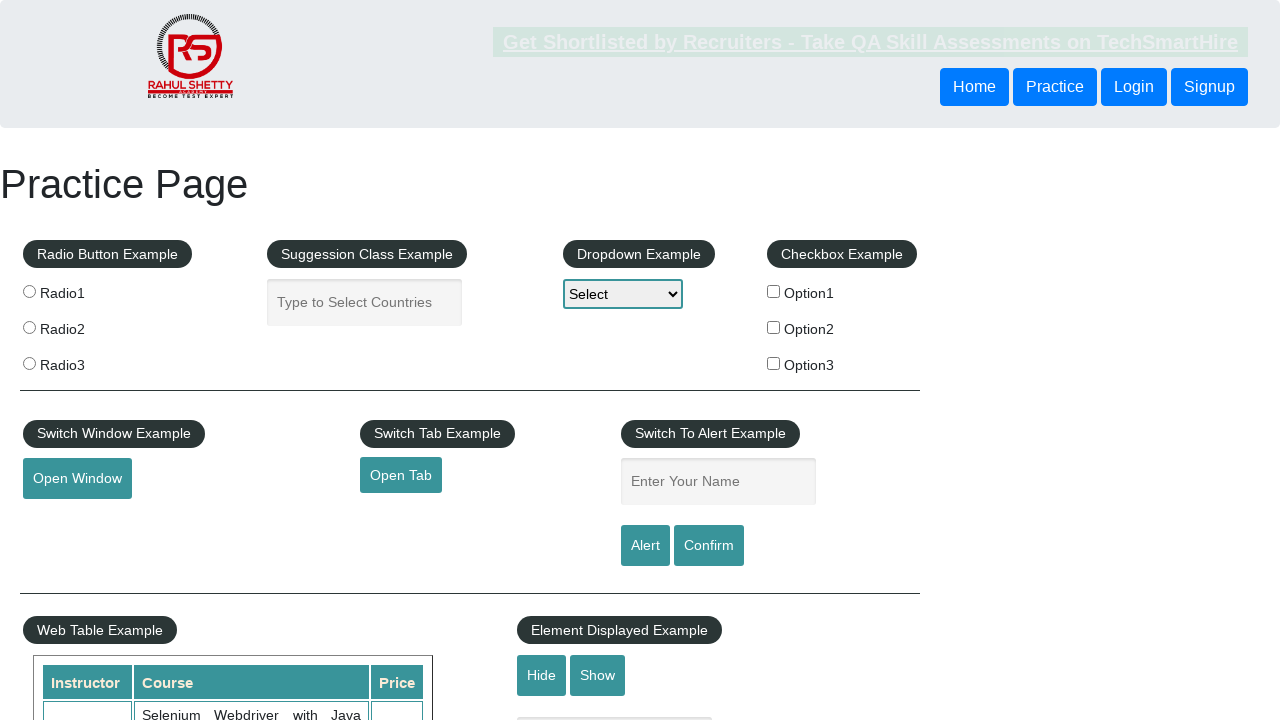